Navigates to the Python.org website and locates a bug-related link element using XPath

Starting URL: https://www.python.org

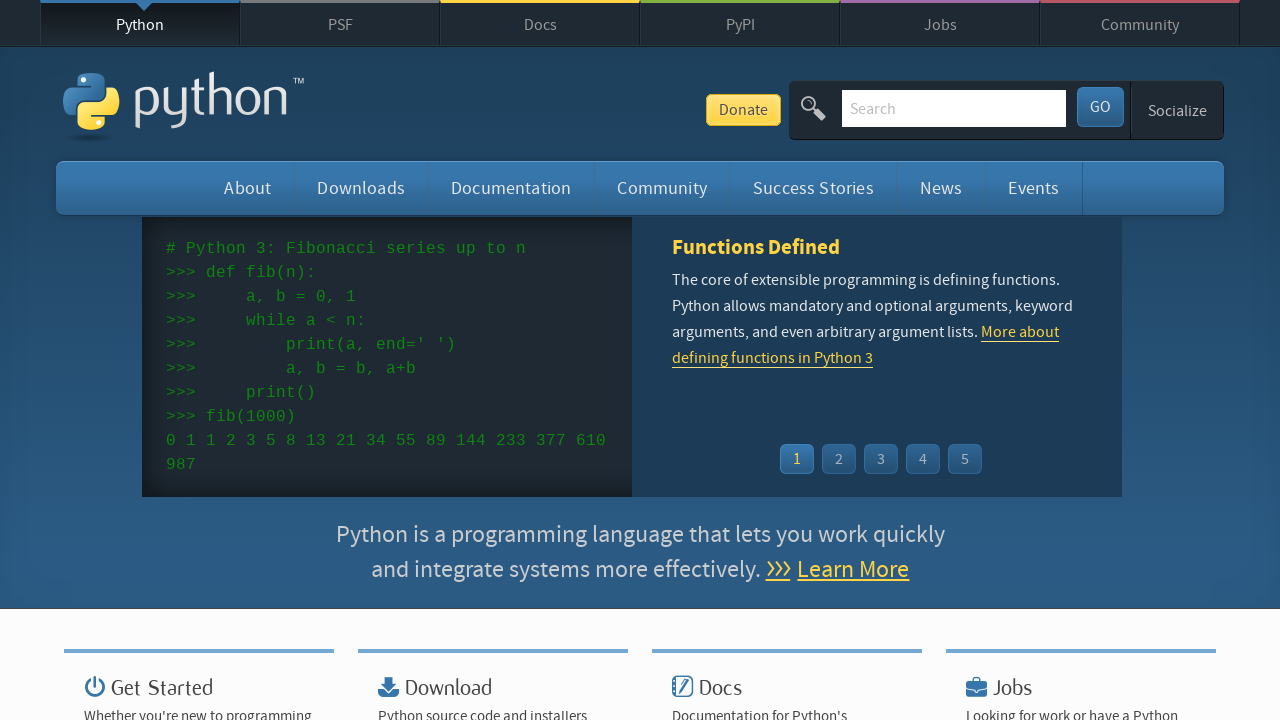

Navigated to https://www.python.org
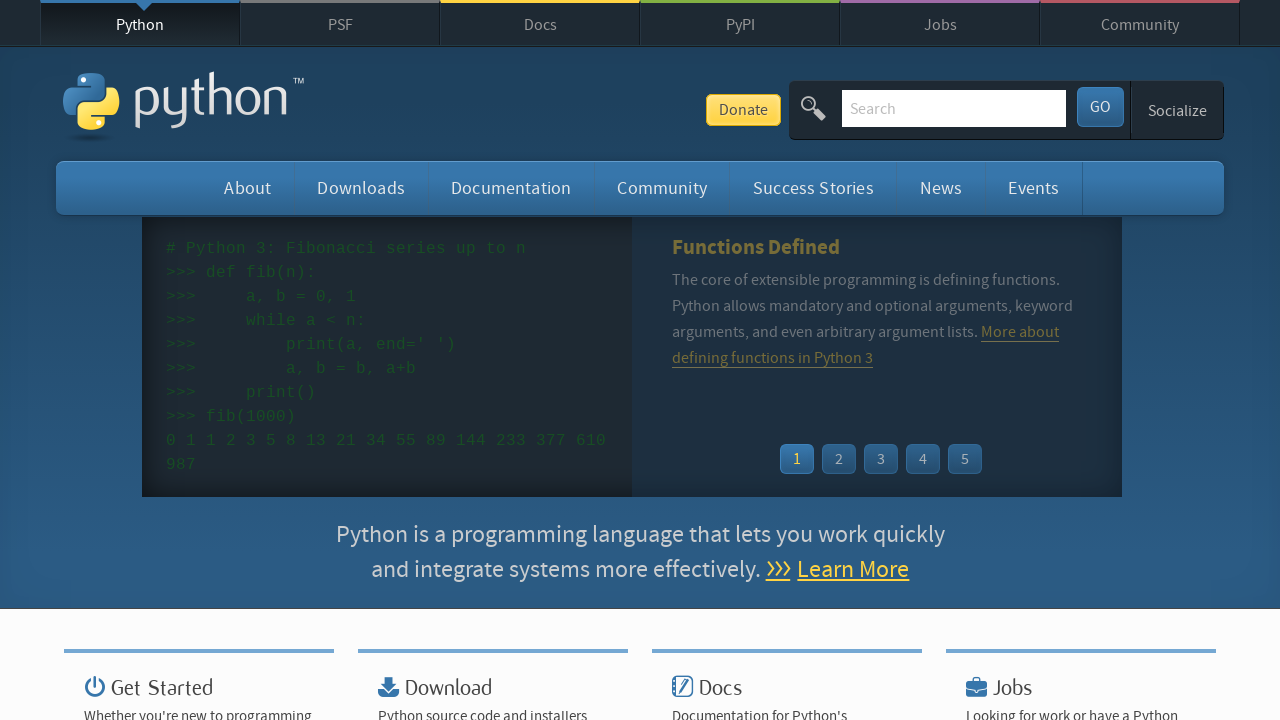

Located bug-related link element using XPath
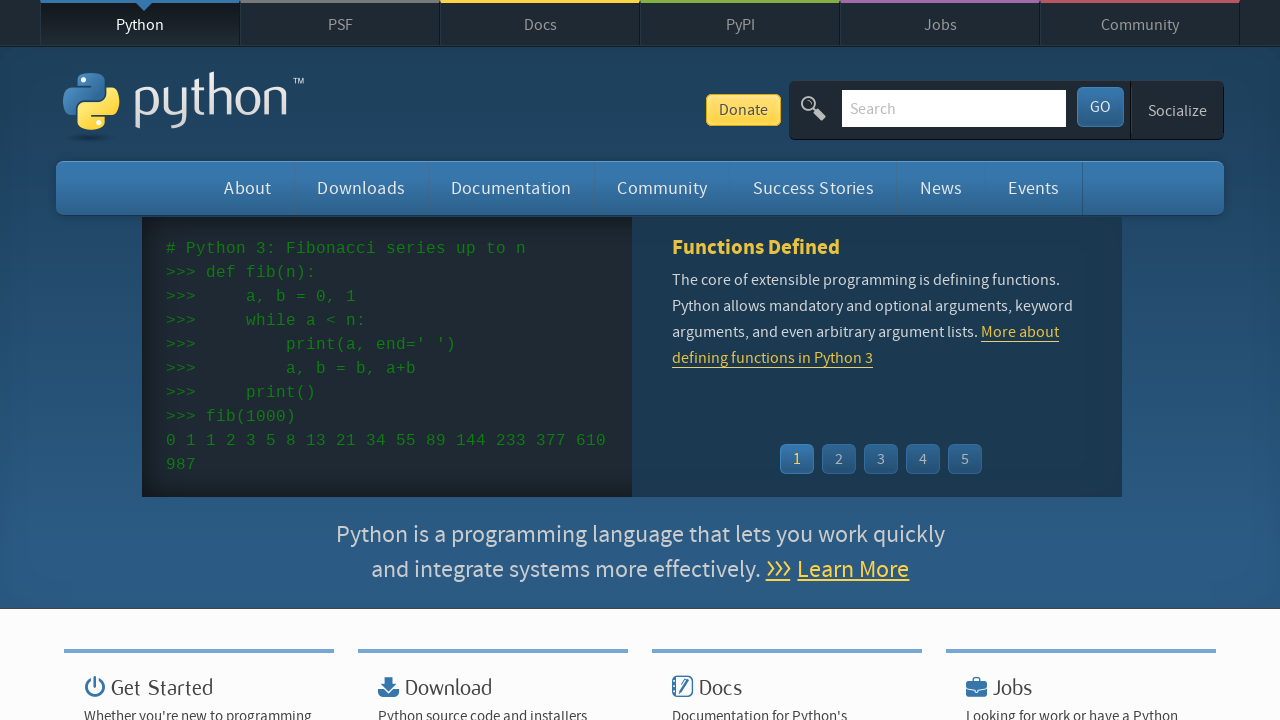

Retrieved text content of bug link: 'Submit Website Bug'
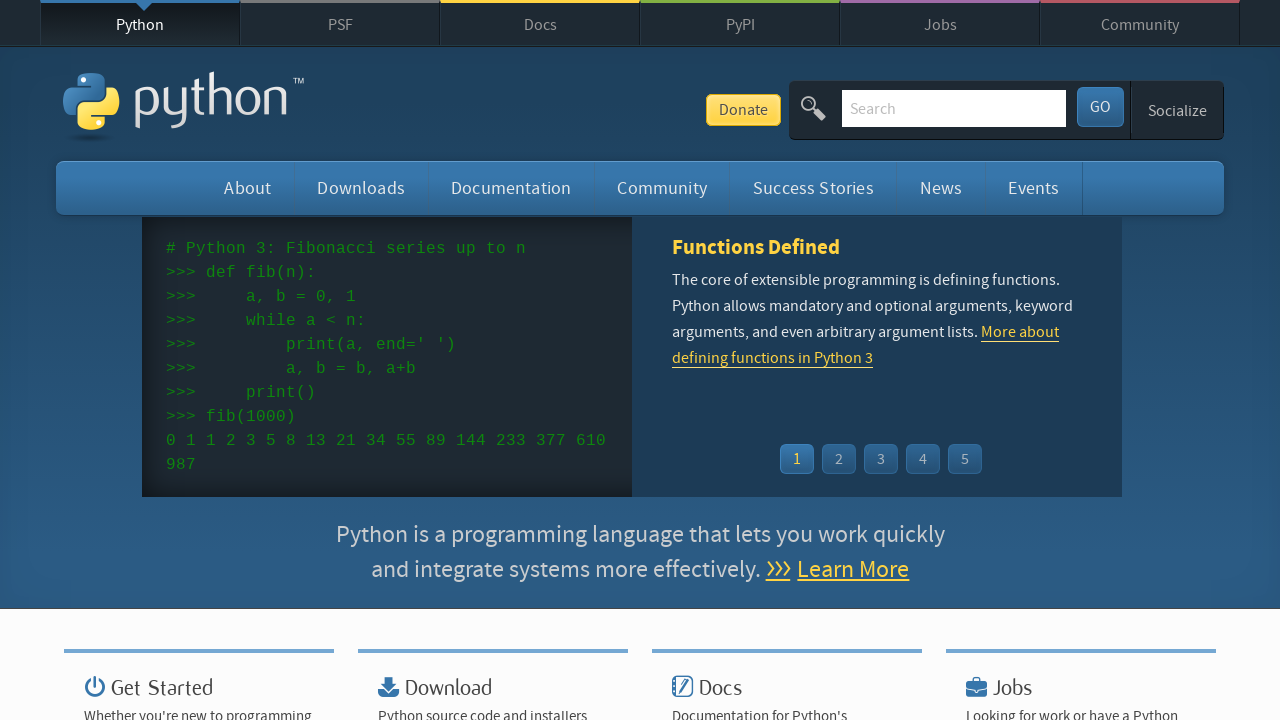

Printed bug link text to console
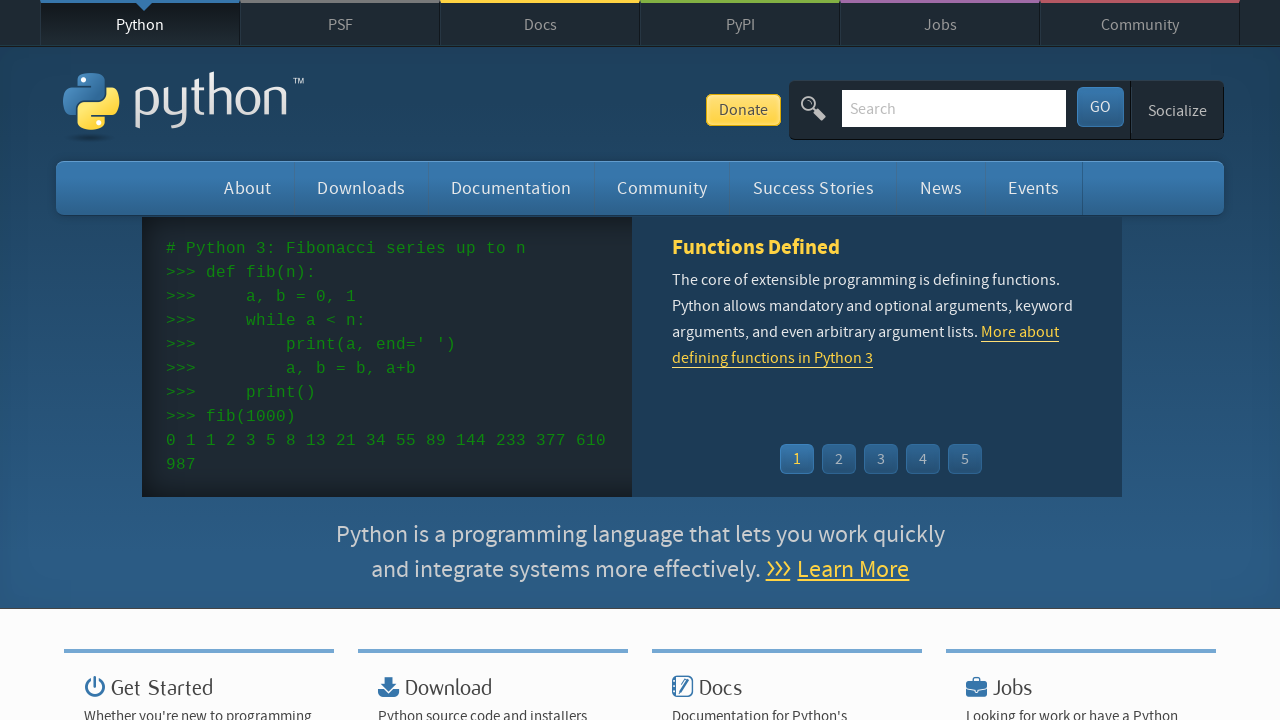

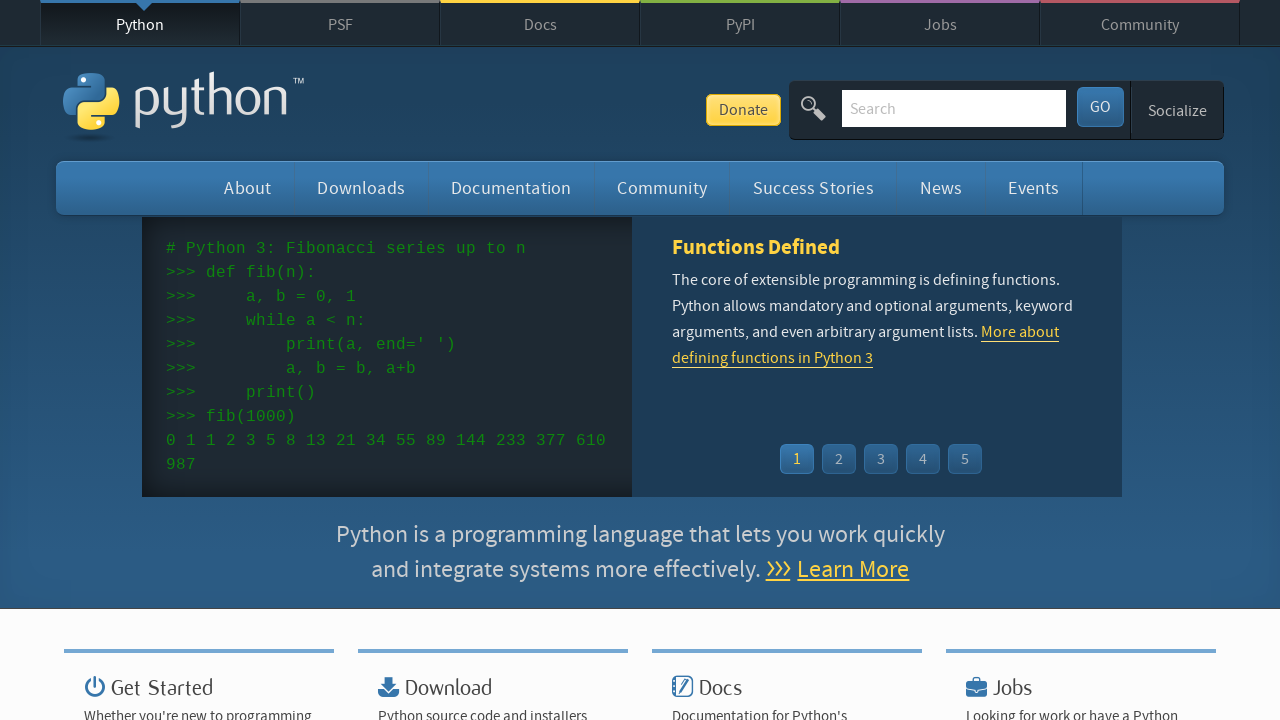